Tests checkbox and radio button functionality by selecting the Male gender radio button and Sports hobby checkbox

Starting URL: https://demoqa.com/automation-practice-form

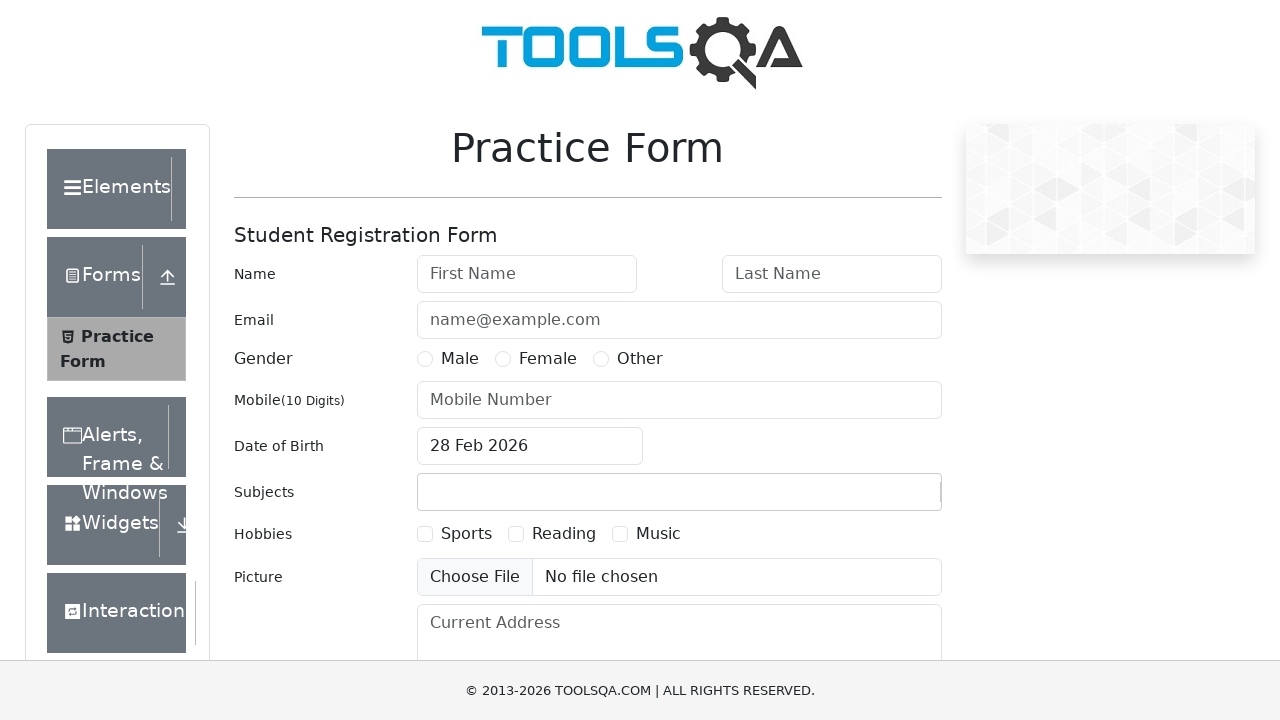

Selected Male gender radio button at (425, 359) on internal:label="Male"s
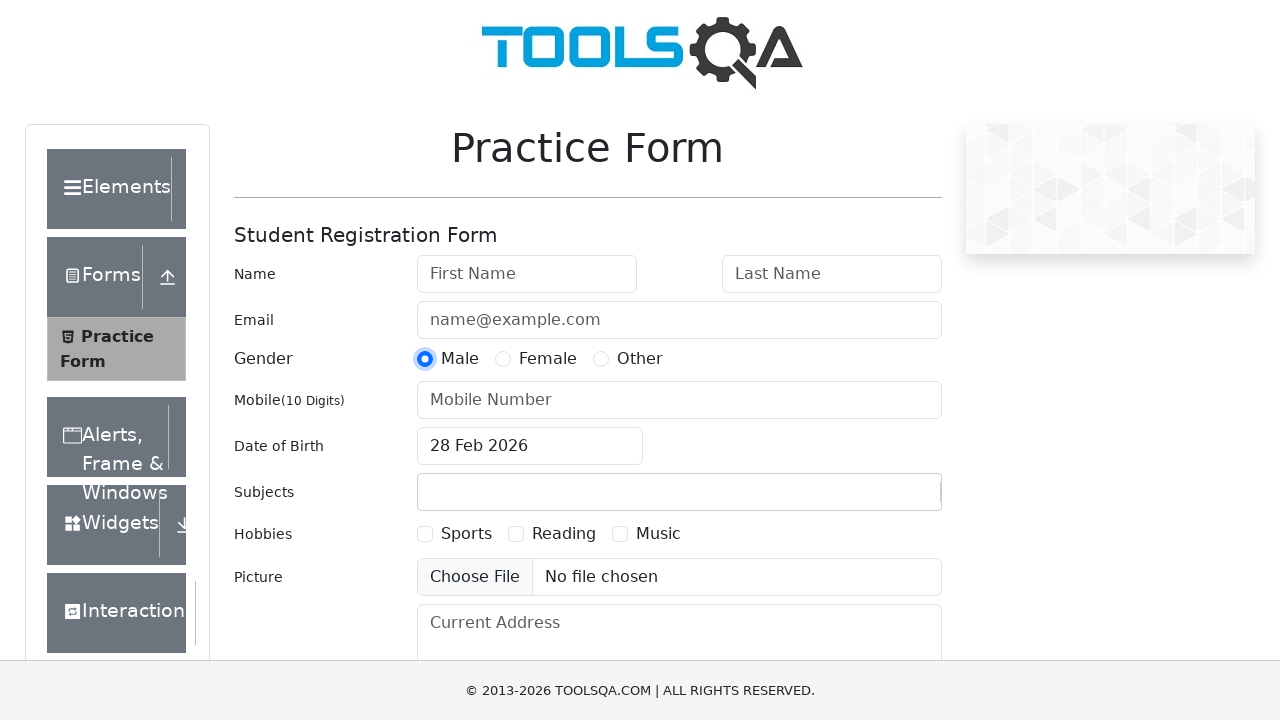

Selected Sports hobby checkbox at (425, 534) on internal:label="Sports"i
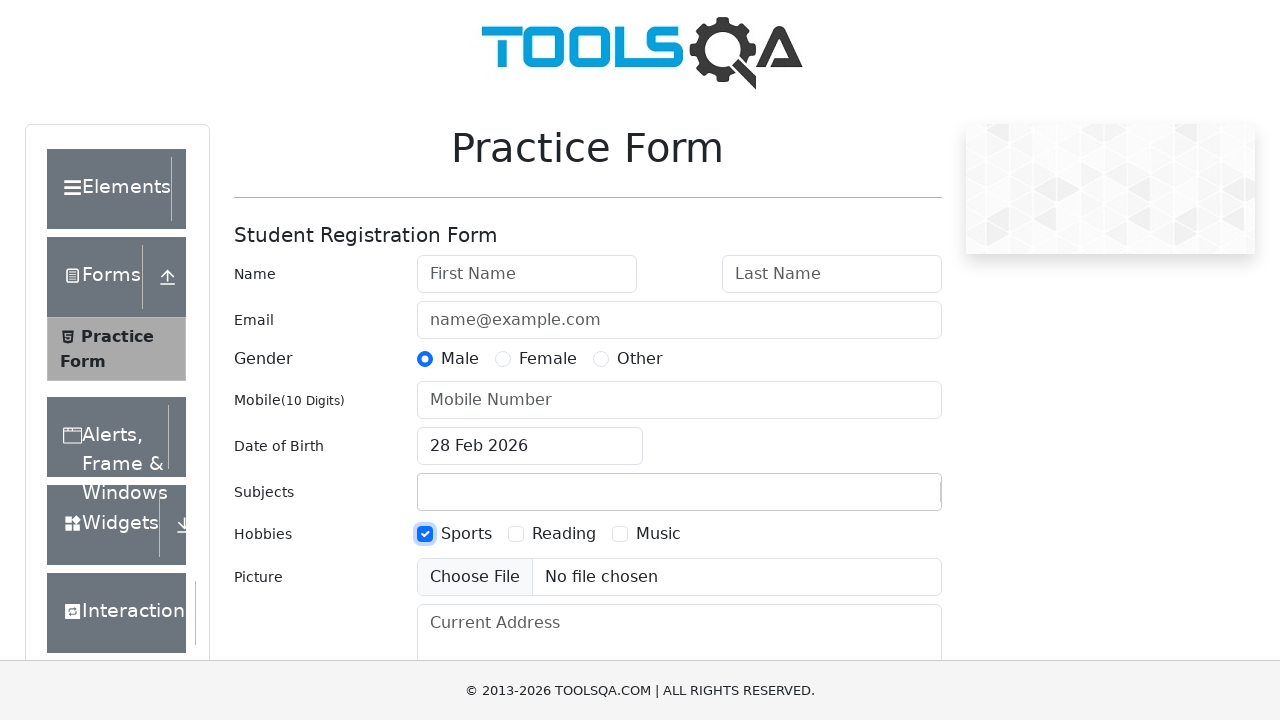

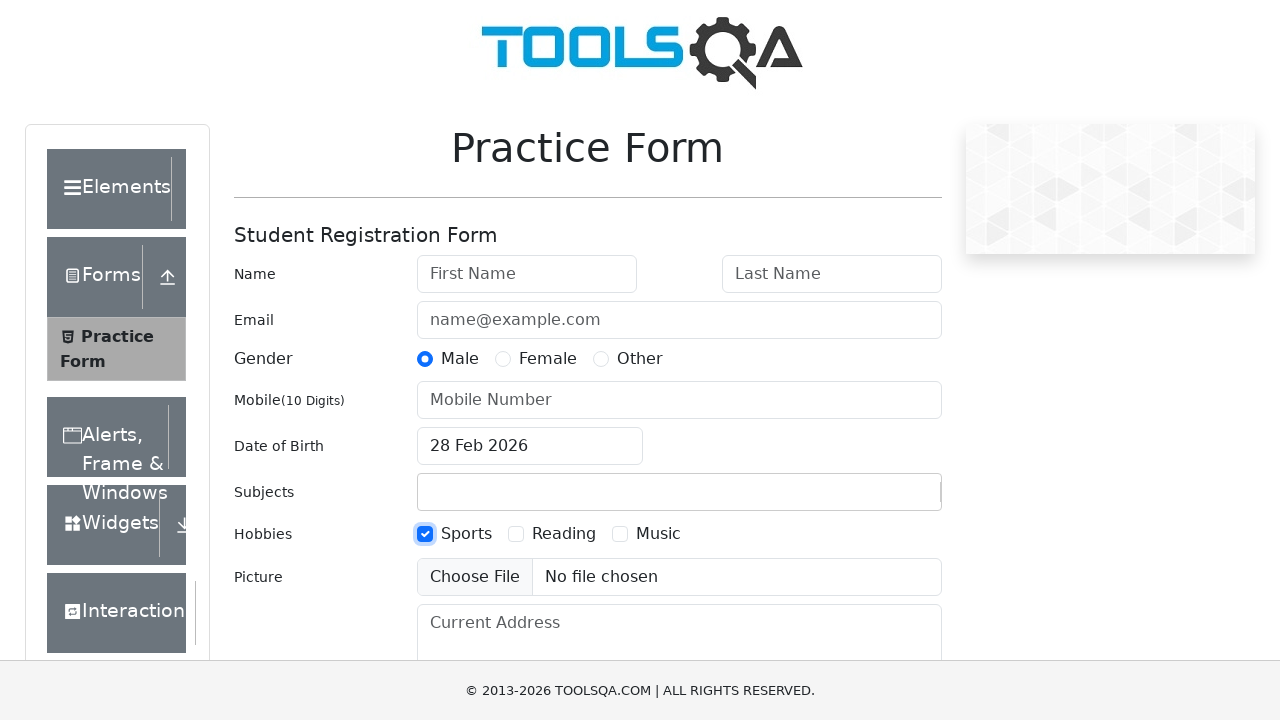